Validates that the Home Depot homepage has the correct page title "The Home Depot"

Starting URL: https://www.homedepot.com

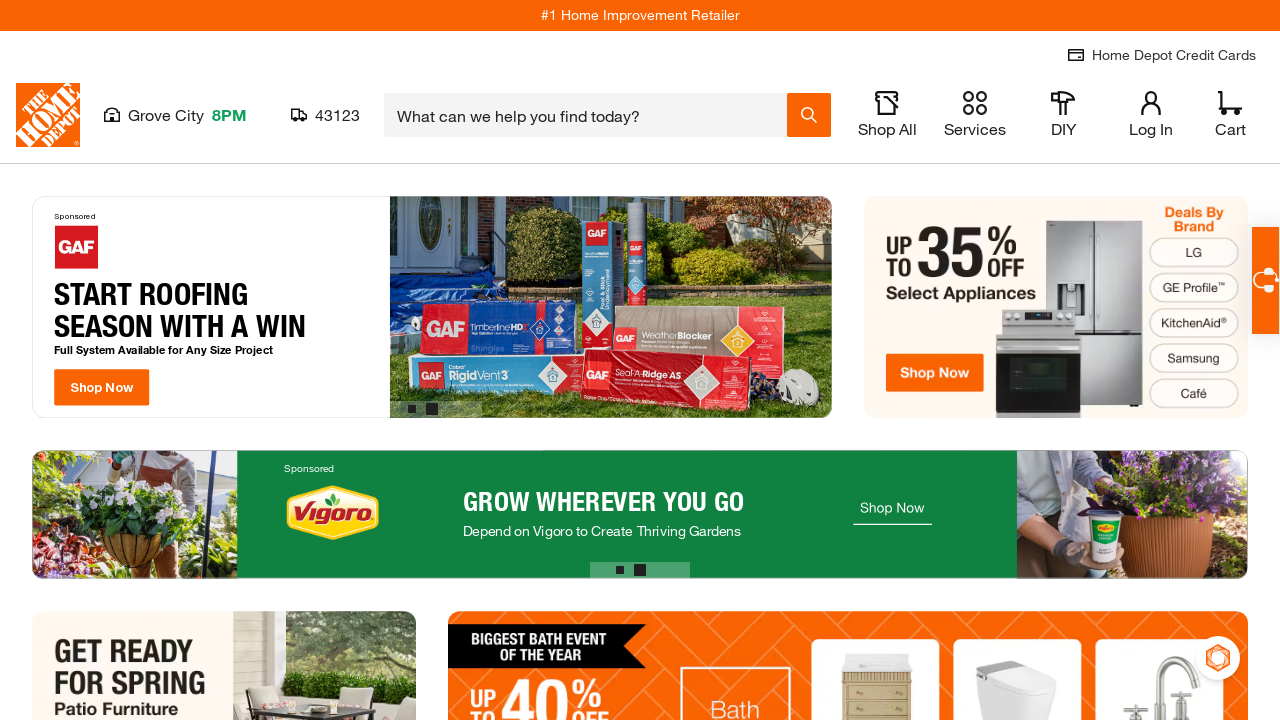

Navigated to Home Depot homepage
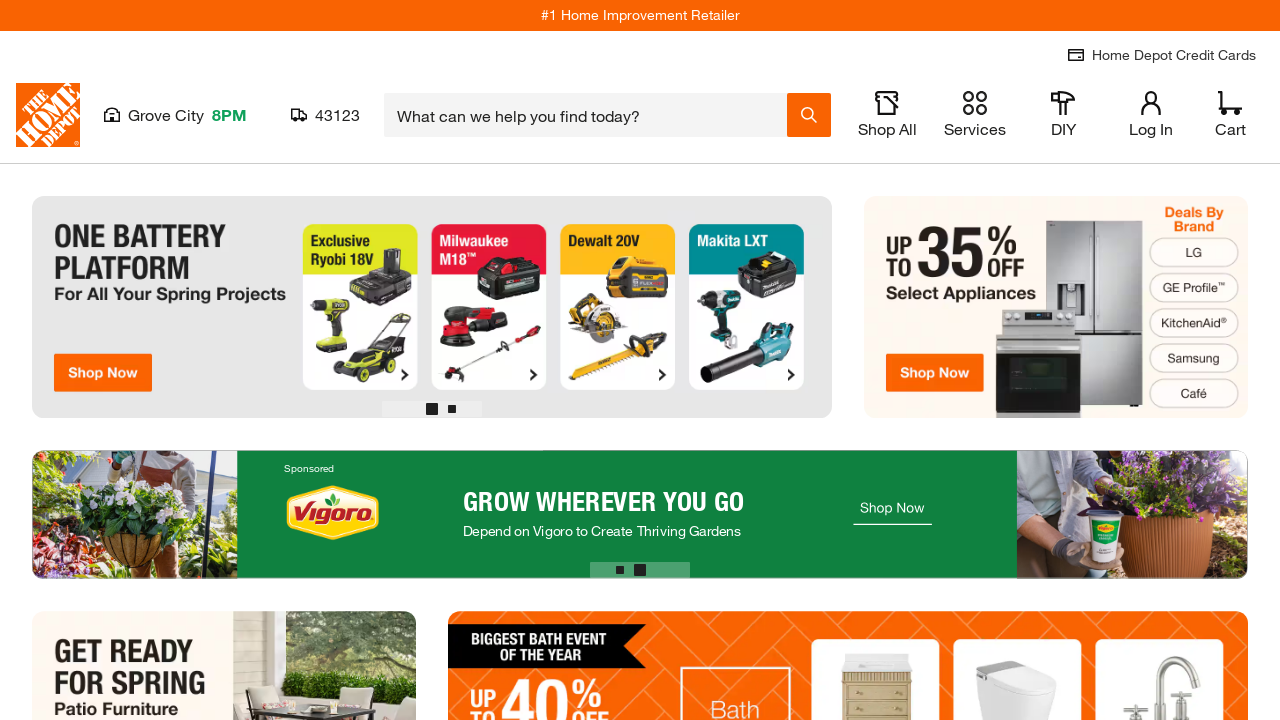

Page DOM content loaded
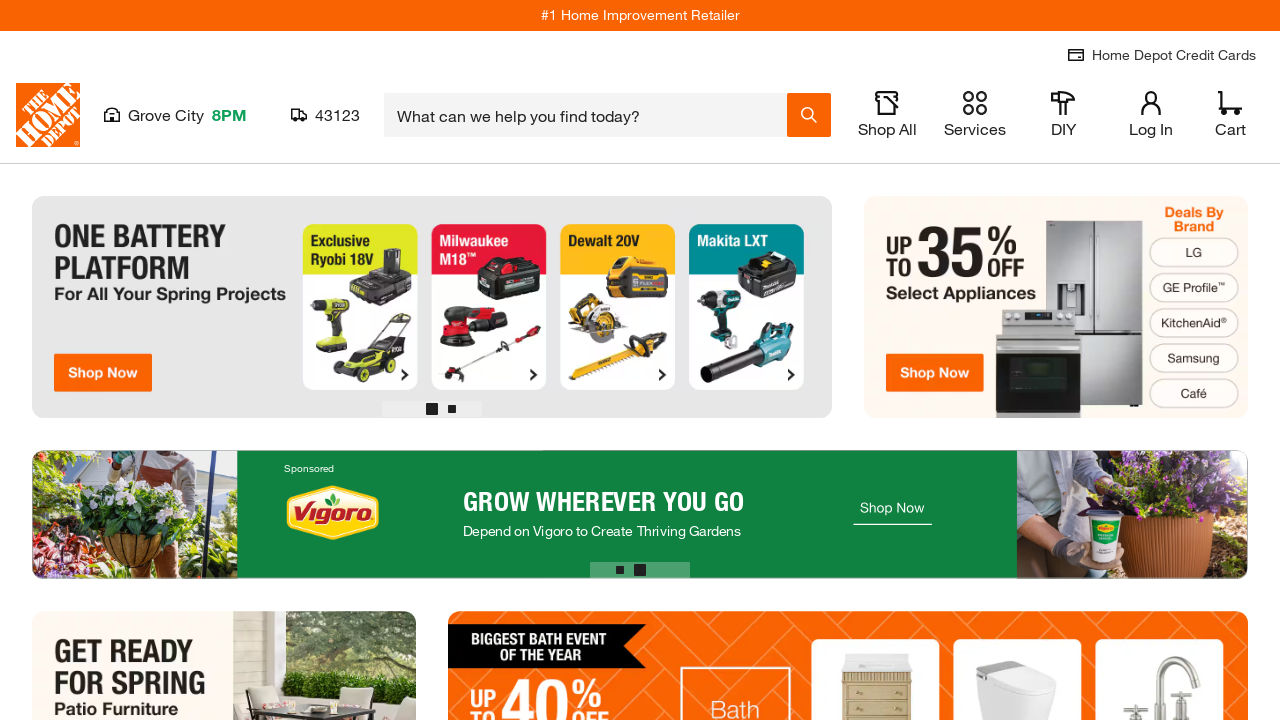

Verified page title is 'The Home Depot'
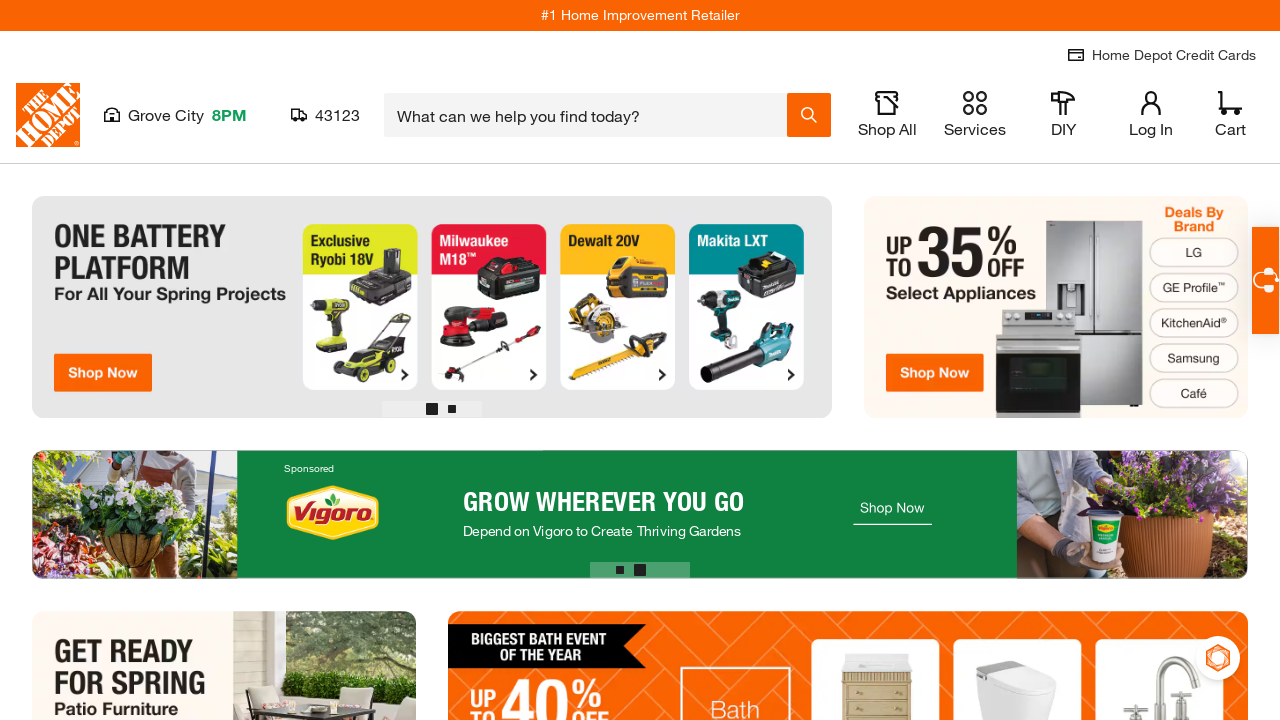

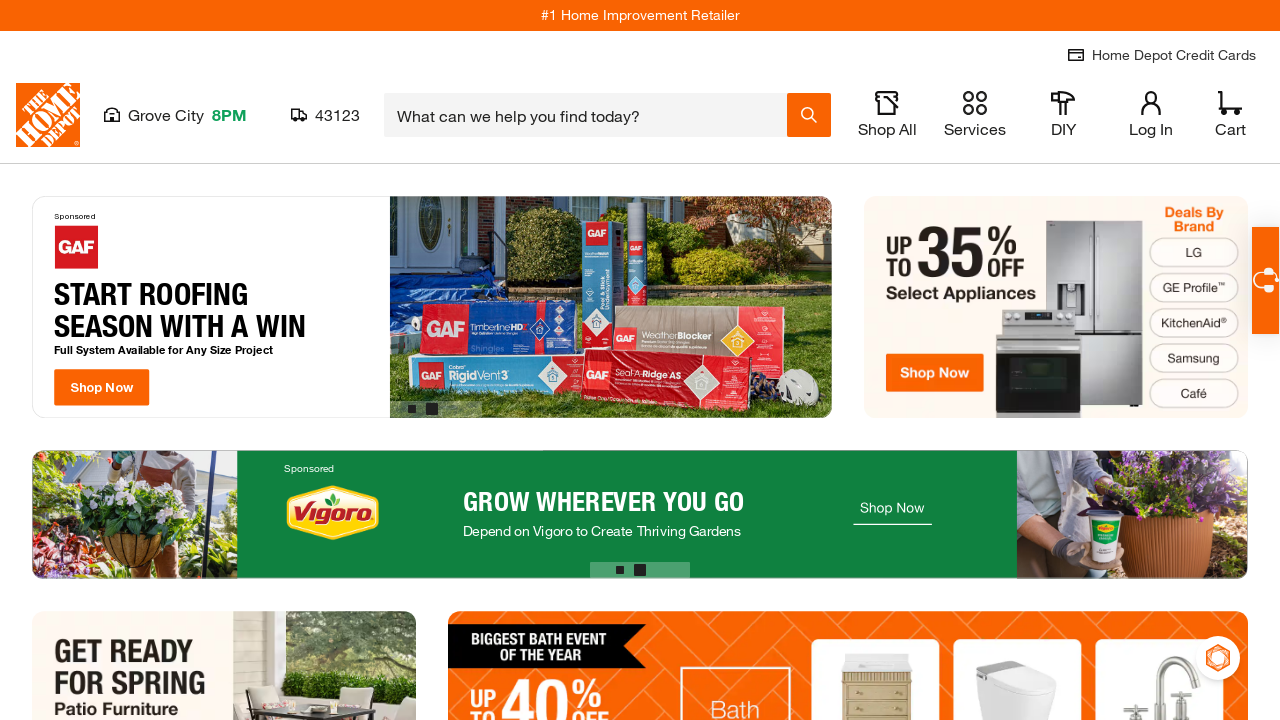